Tests file download functionality by navigating to a download page and clicking on a download link to trigger a file download.

Starting URL: http://the-internet.herokuapp.com/download

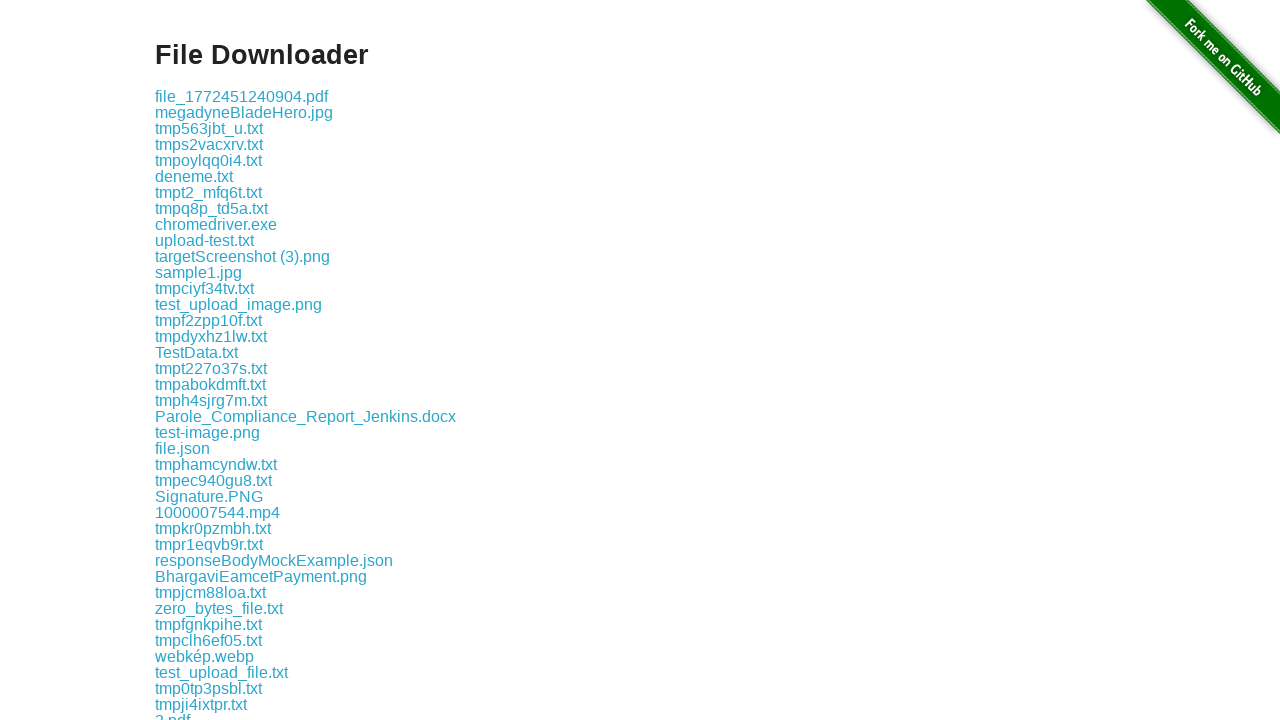

Clicked on the download link at (242, 96) on .example a
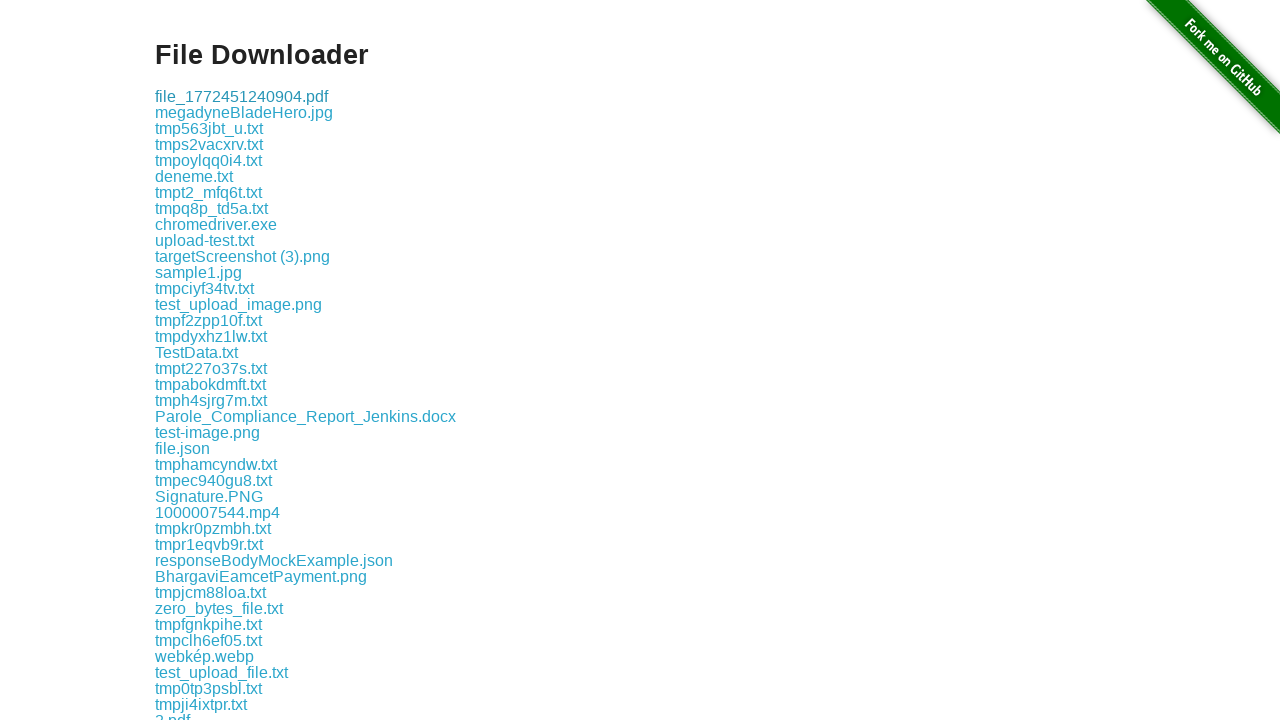

Waited 2 seconds for download to initiate
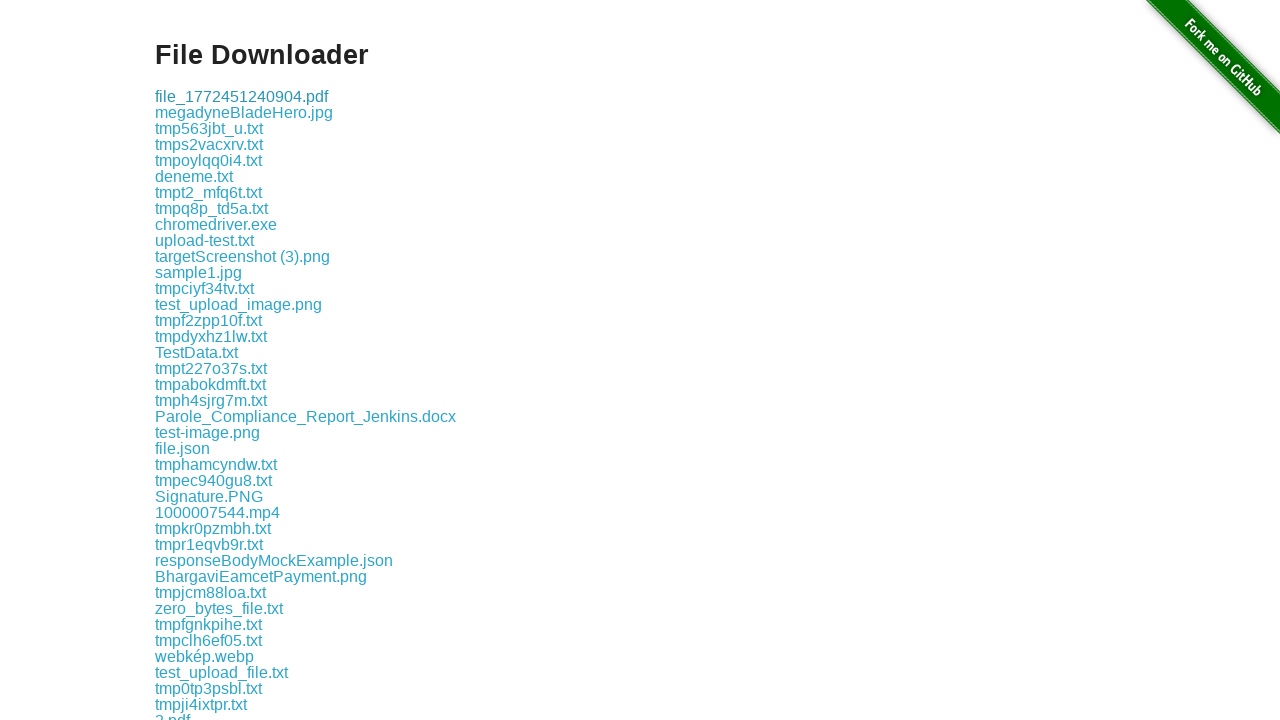

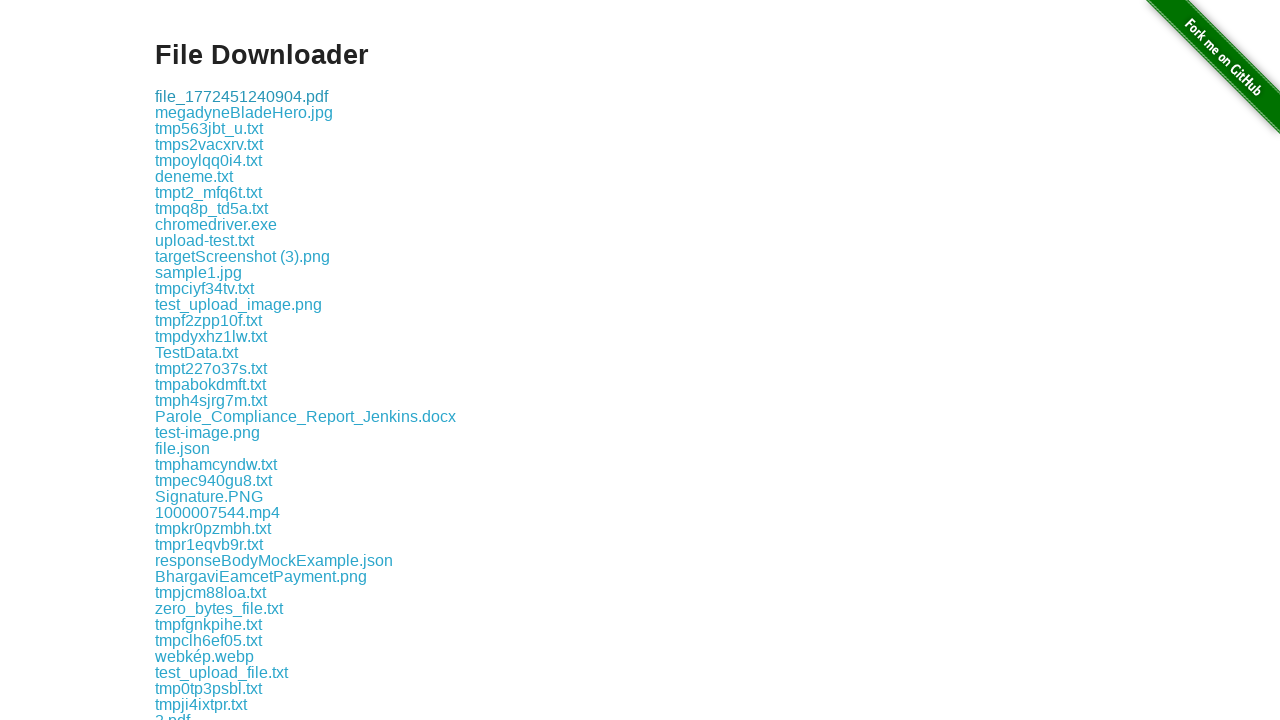